Verifies that the departure city field ('Откуда') on the Aviasales homepage is automatically filled with a value.

Starting URL: https://www.aviasales.ru

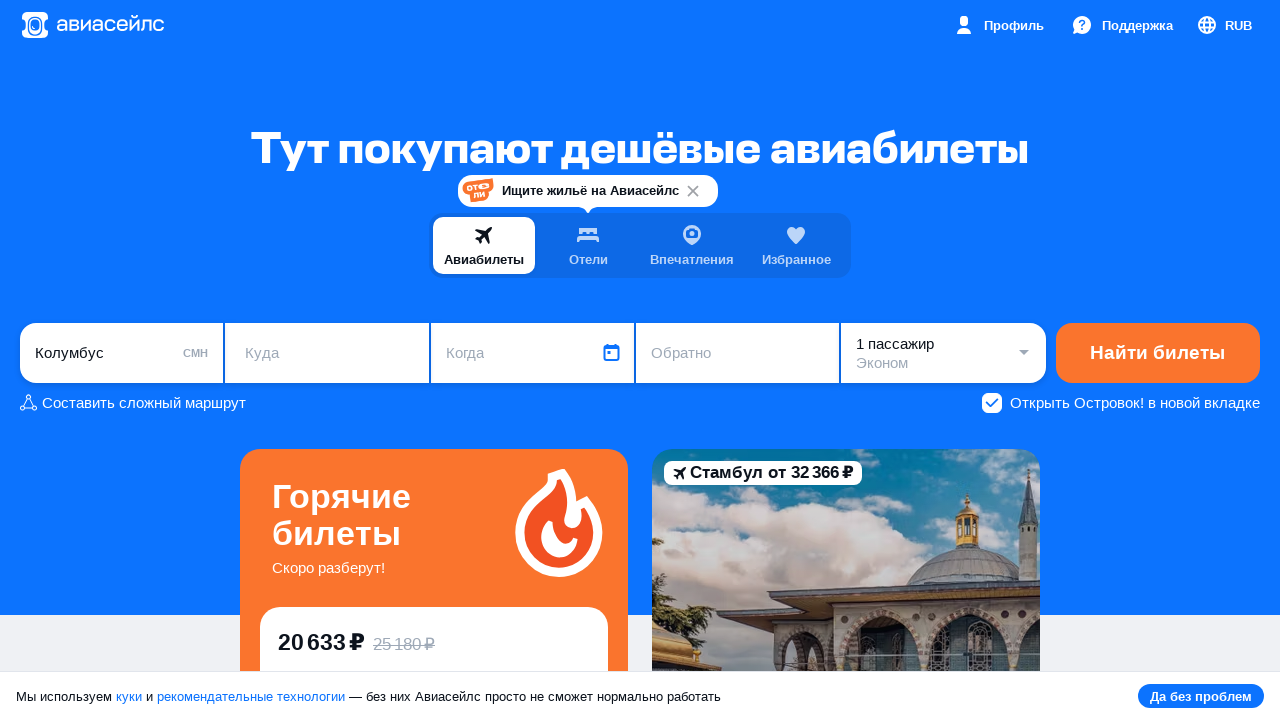

Navigated to Aviasales homepage
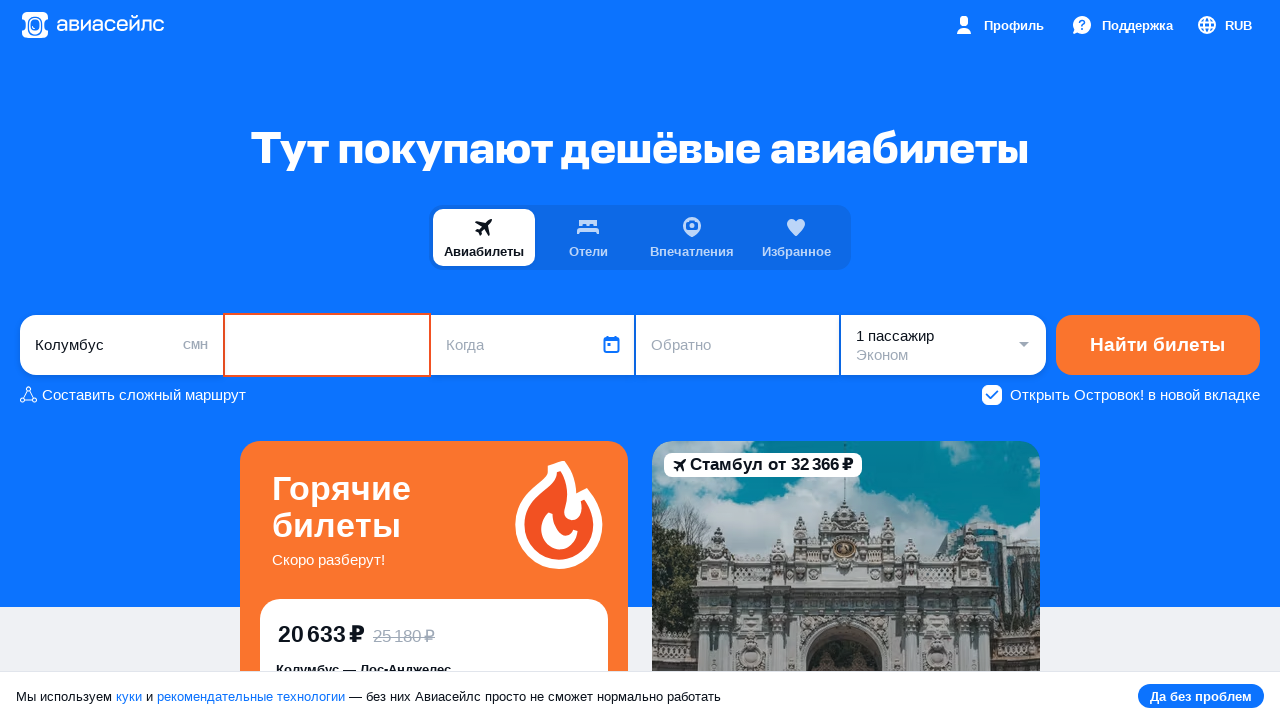

Departure field ('Откуда') appeared on the page
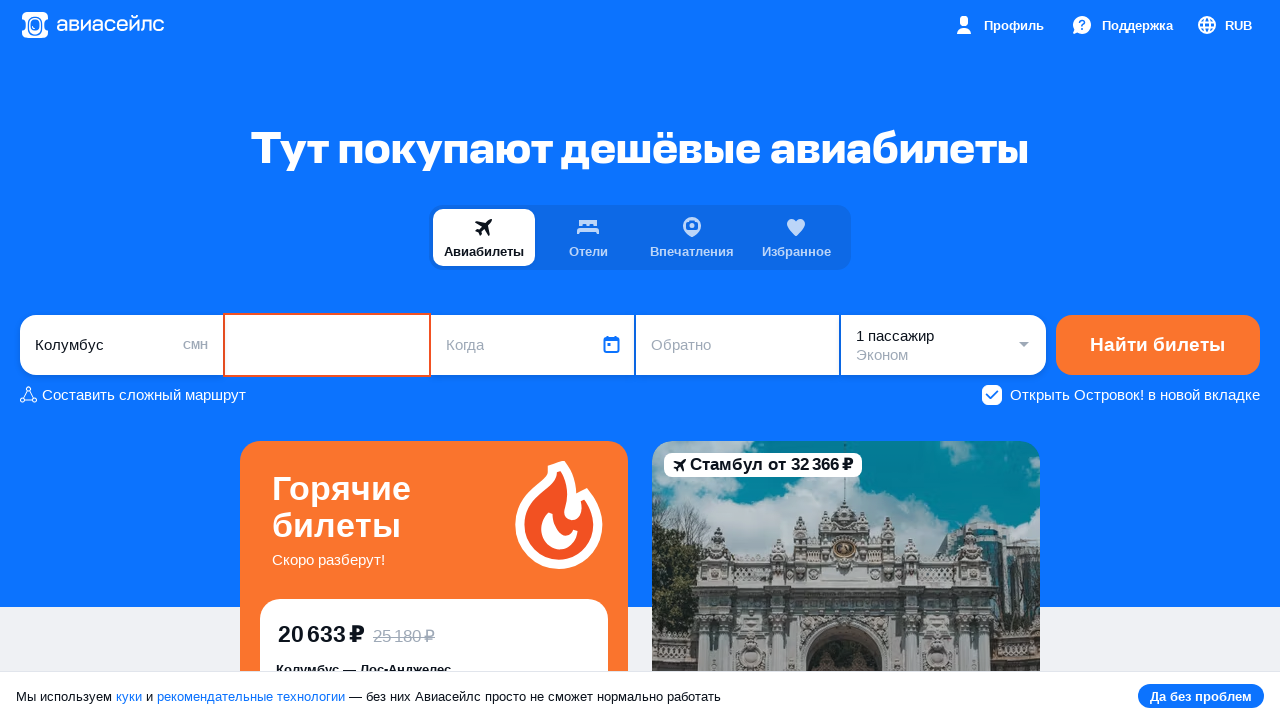

Retrieved departure field value: 'Колумбус'
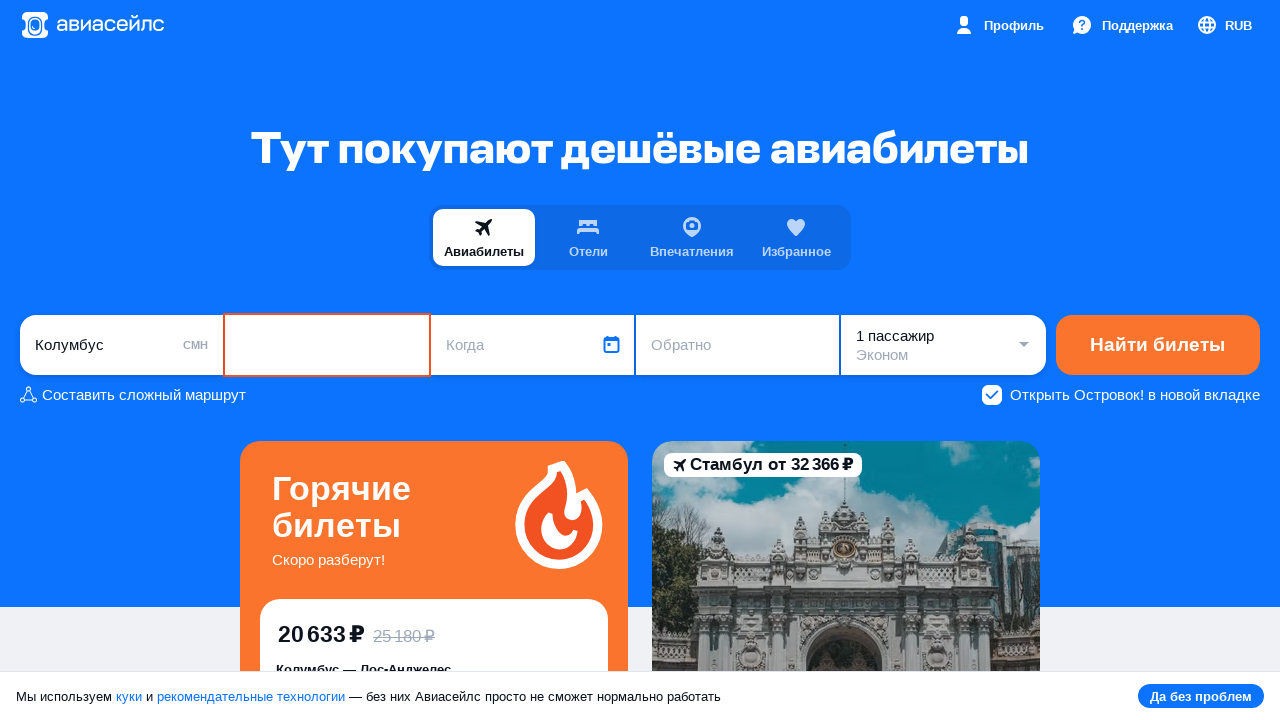

Verified that departure city field is not empty
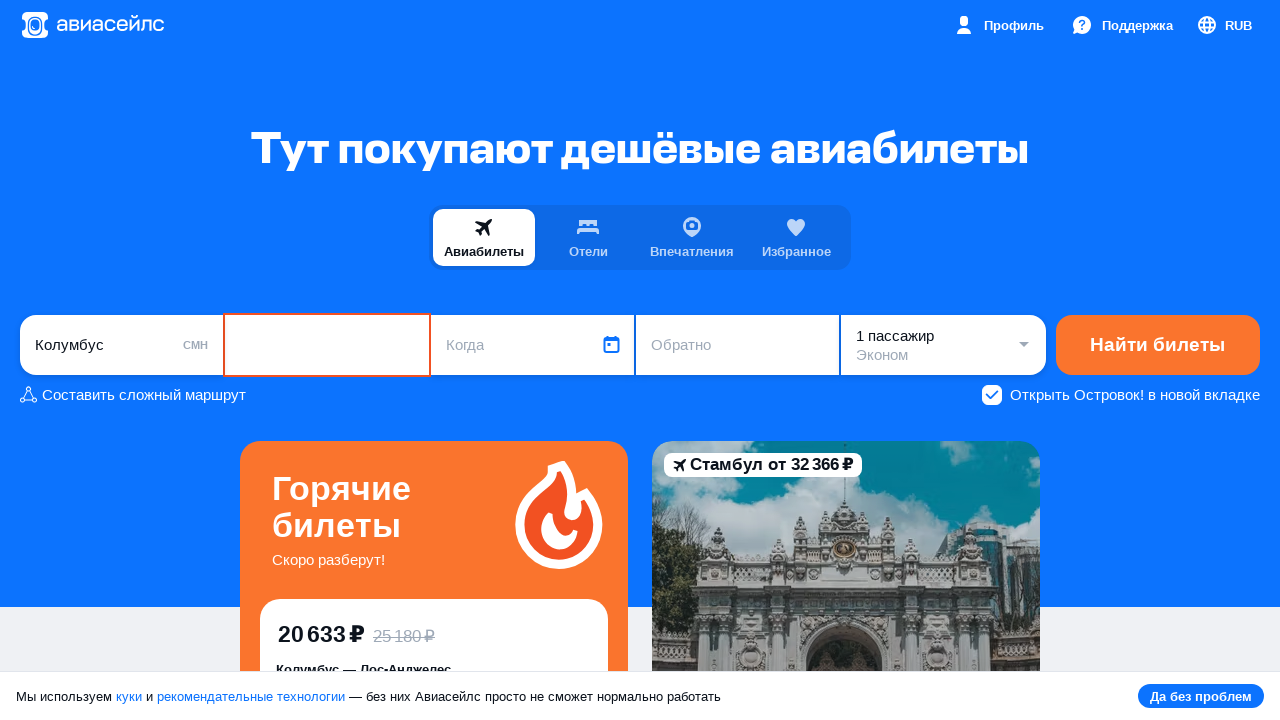

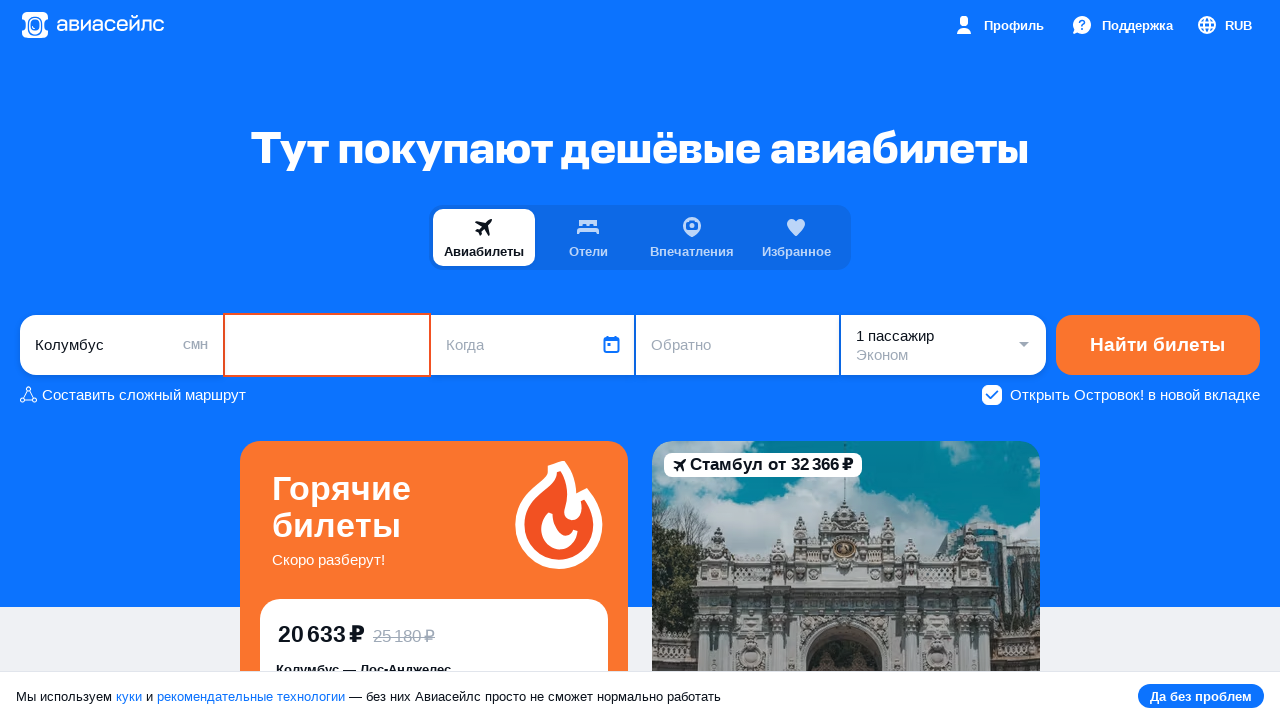